Tests handling a confirm JavaScript alert by clicking the Confirm Alert button and dismissing it with Cancel

Starting URL: https://v1.training-support.net/selenium/javascript-alerts

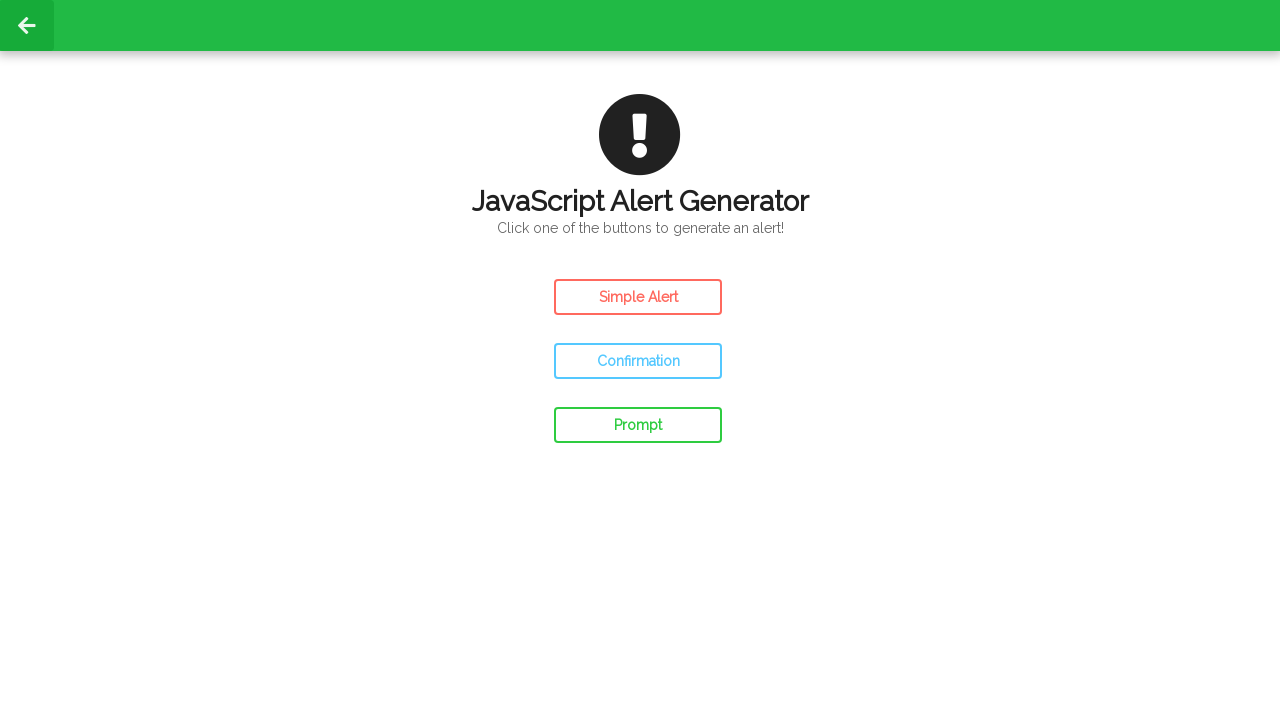

Set up dialog handler to dismiss confirm alerts
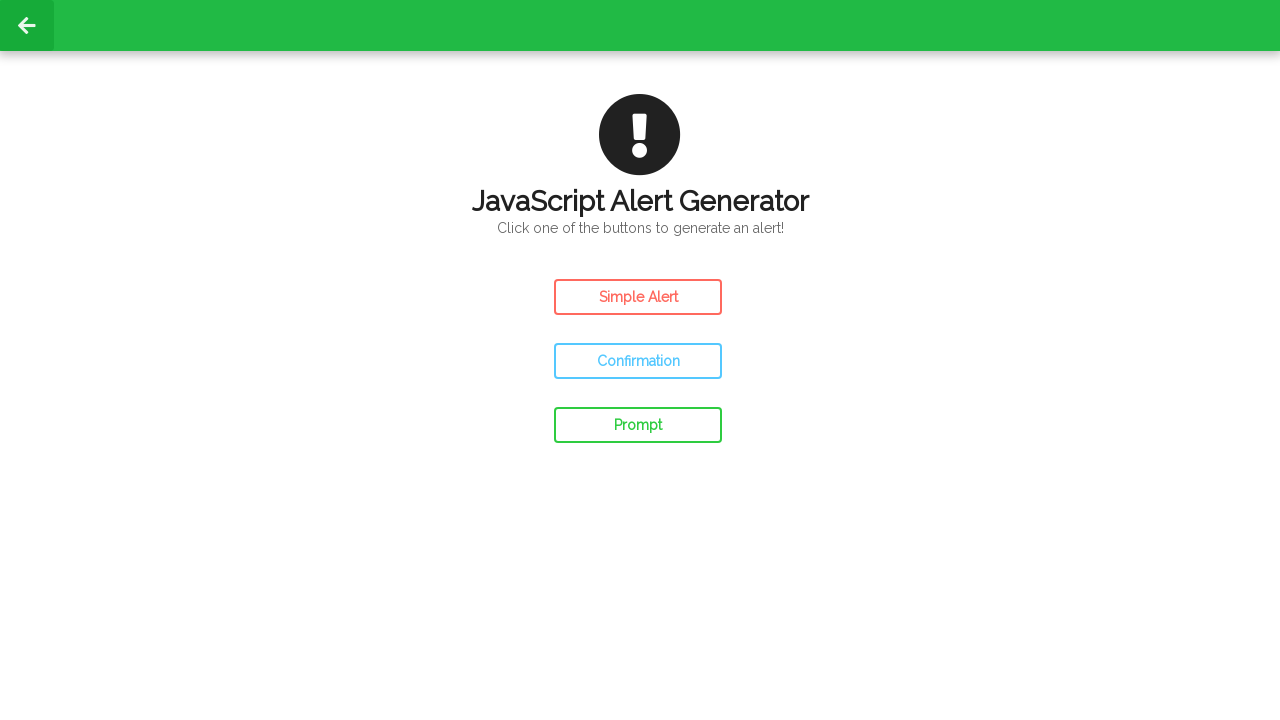

Clicked the Confirm Alert button at (638, 361) on #confirm
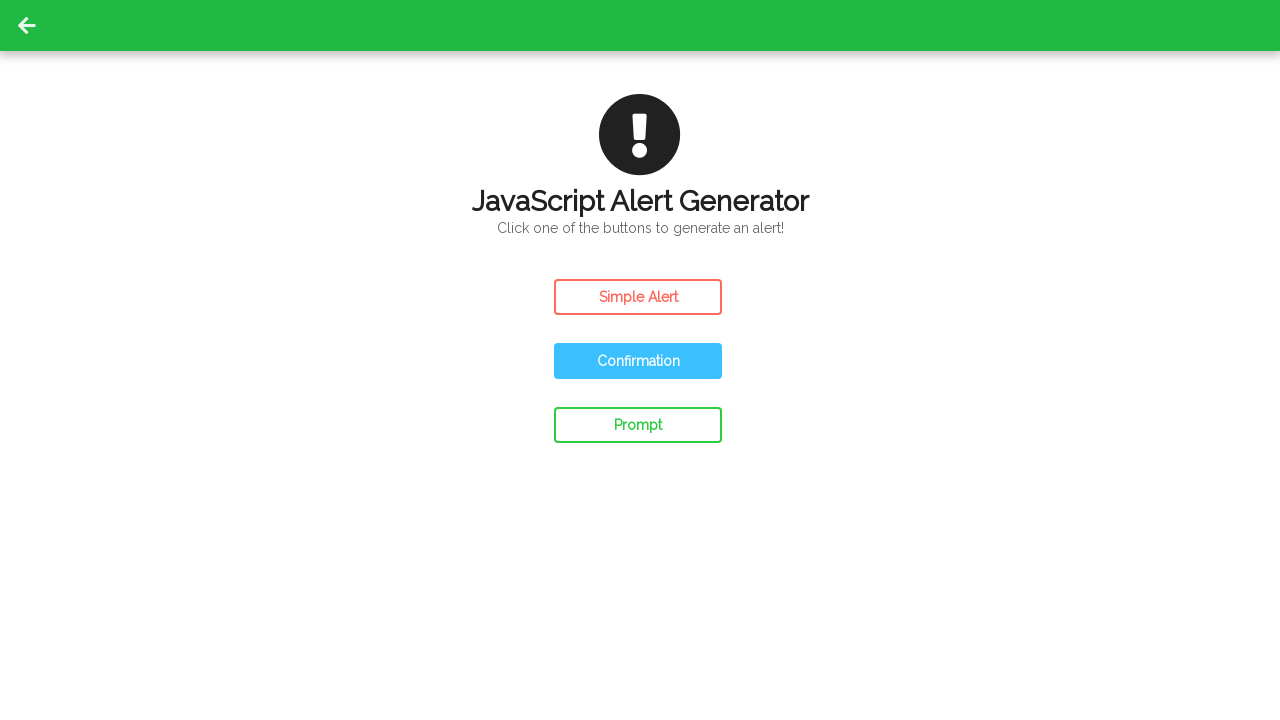

Waited 500ms for alert interaction to complete
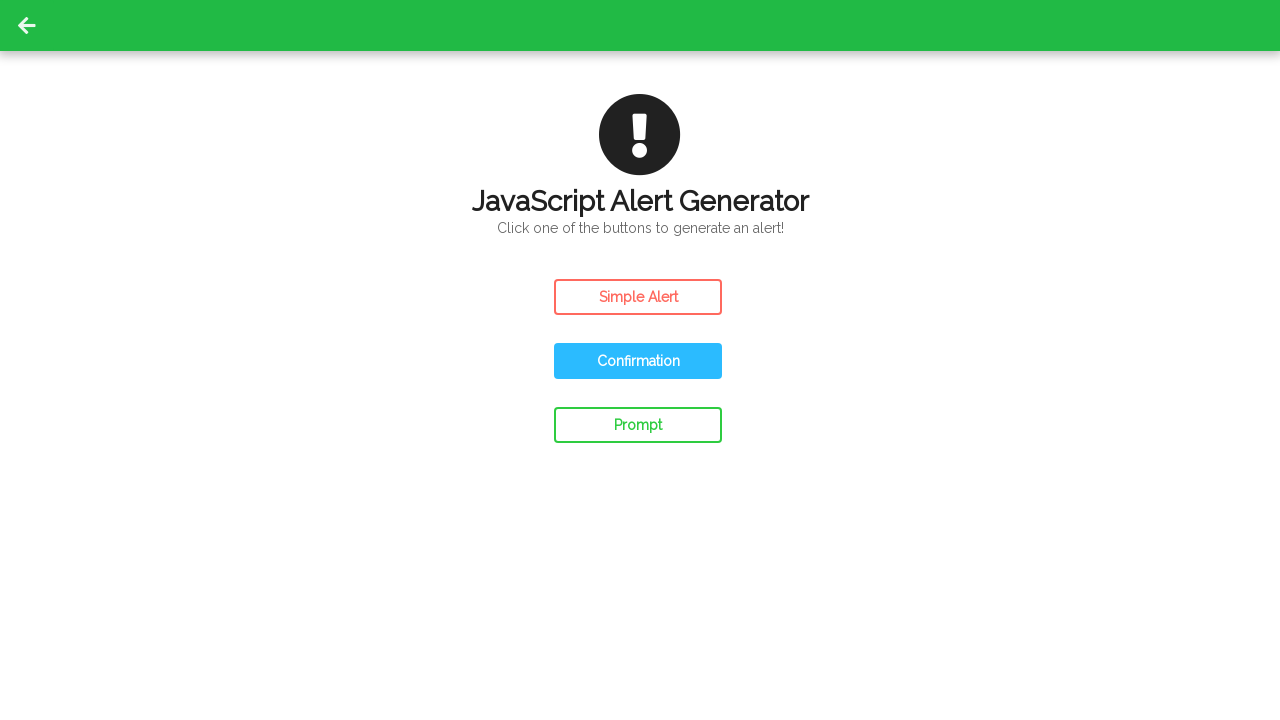

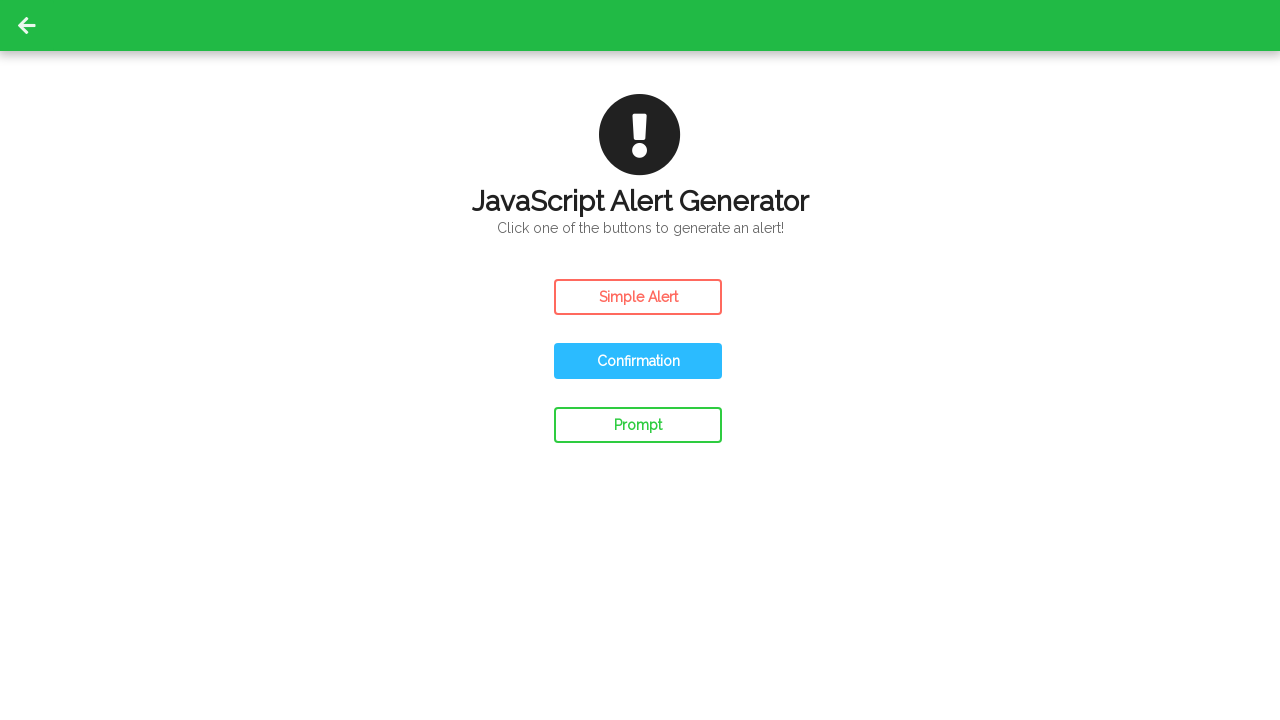